Tests that the table headers on the Browse Languages page contain Language, Author, Date, Comments, and Rate

Starting URL: http://www.99-bottles-of-beer.net/

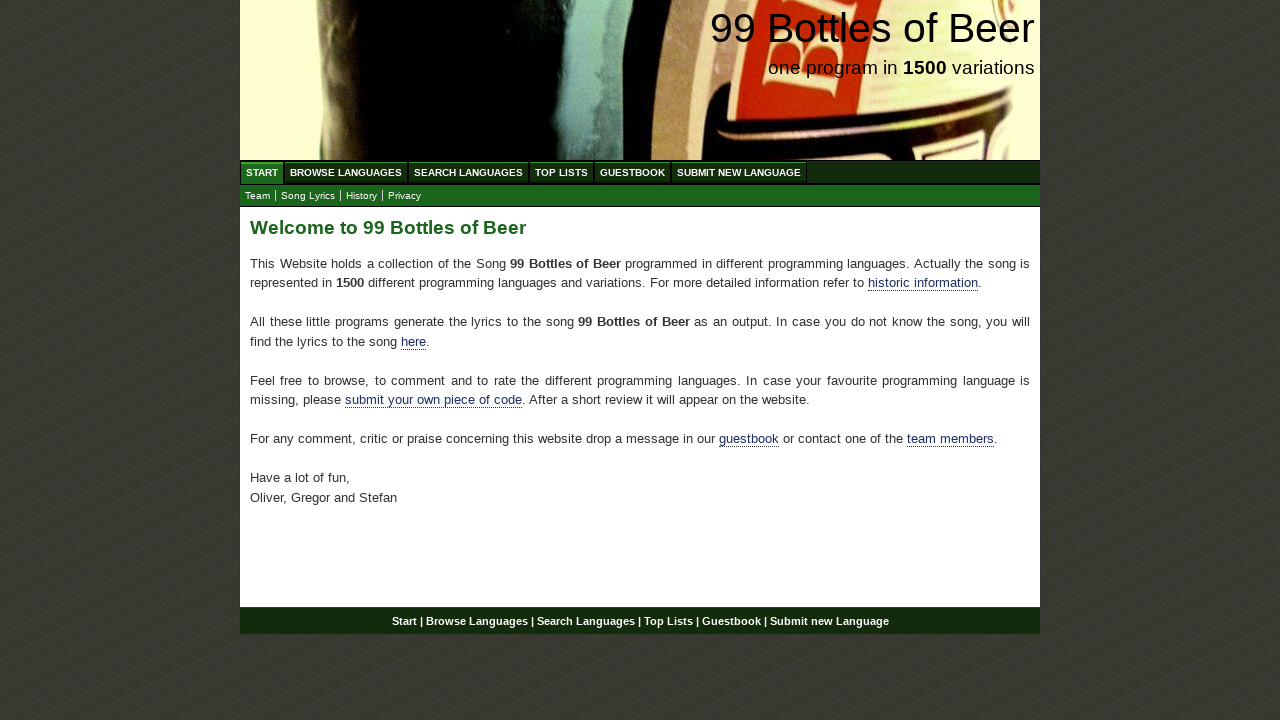

Clicked on BROWSE LANGUAGES menu item at (346, 172) on xpath=//ul[@id='menu']/li/a[@href='/abc.html']
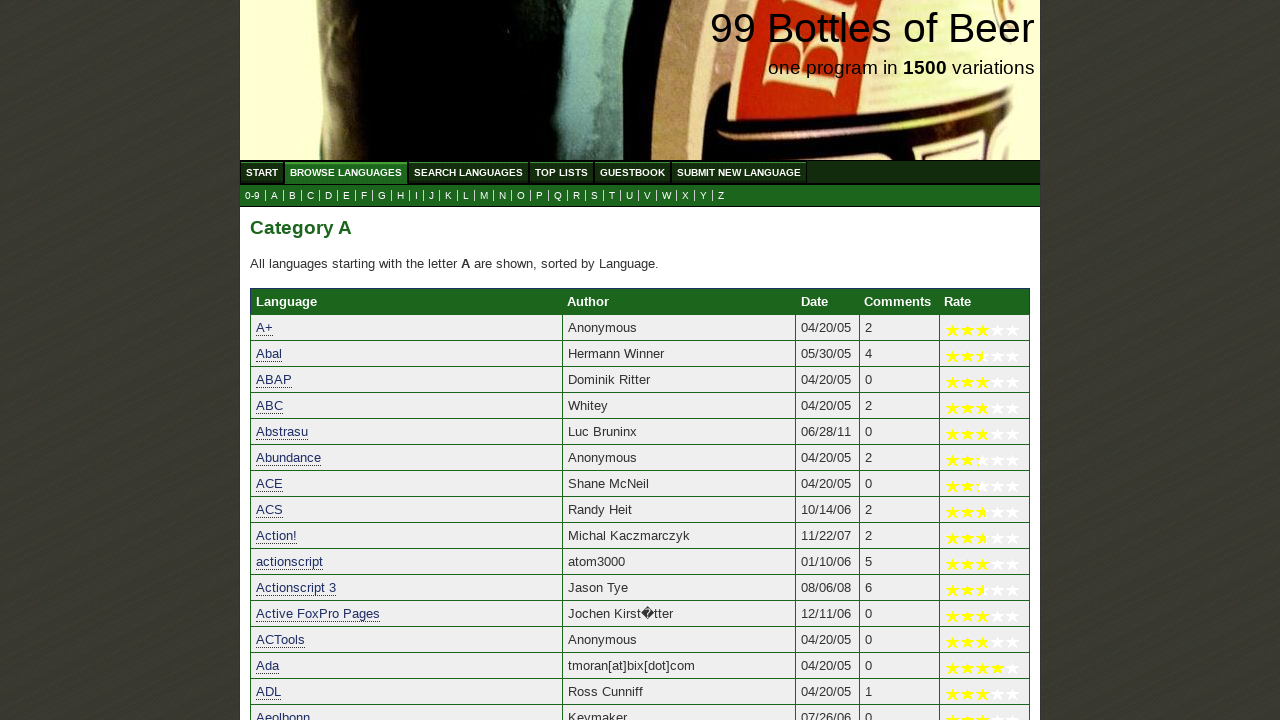

Table headers loaded on Browse Languages page
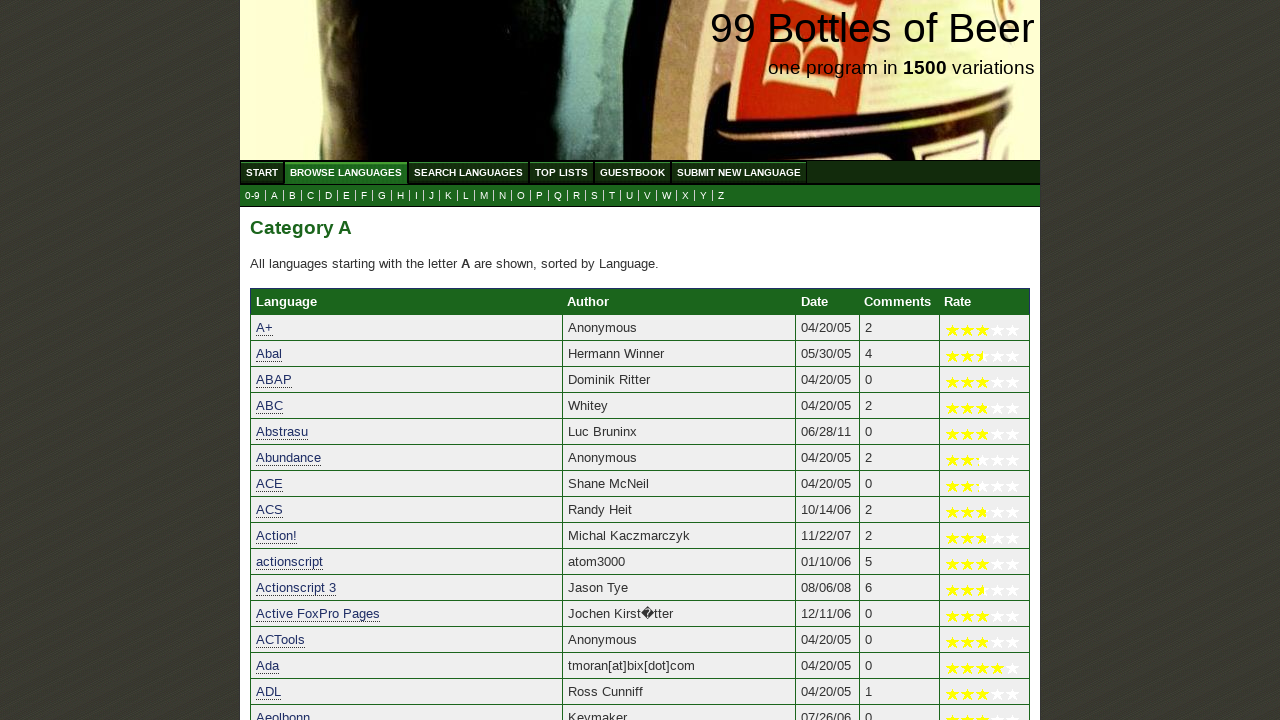

Retrieved header text: 'Language'
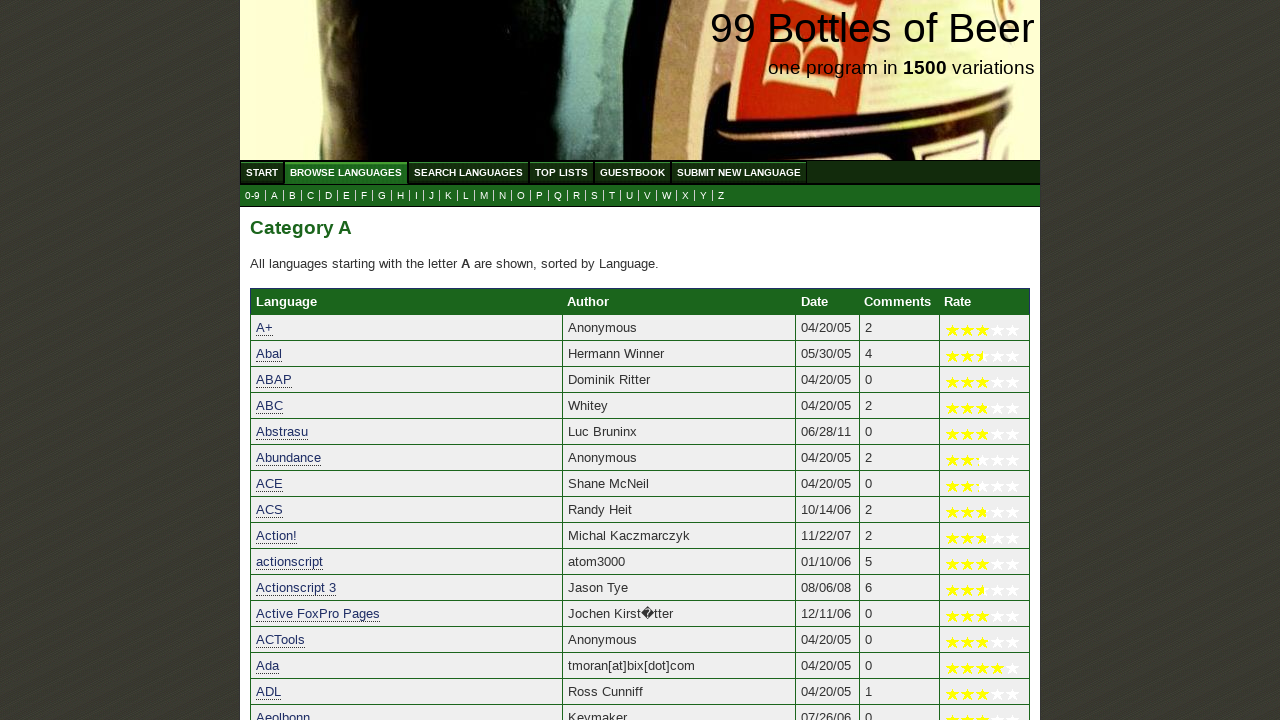

Verified table header 'Language' is correct
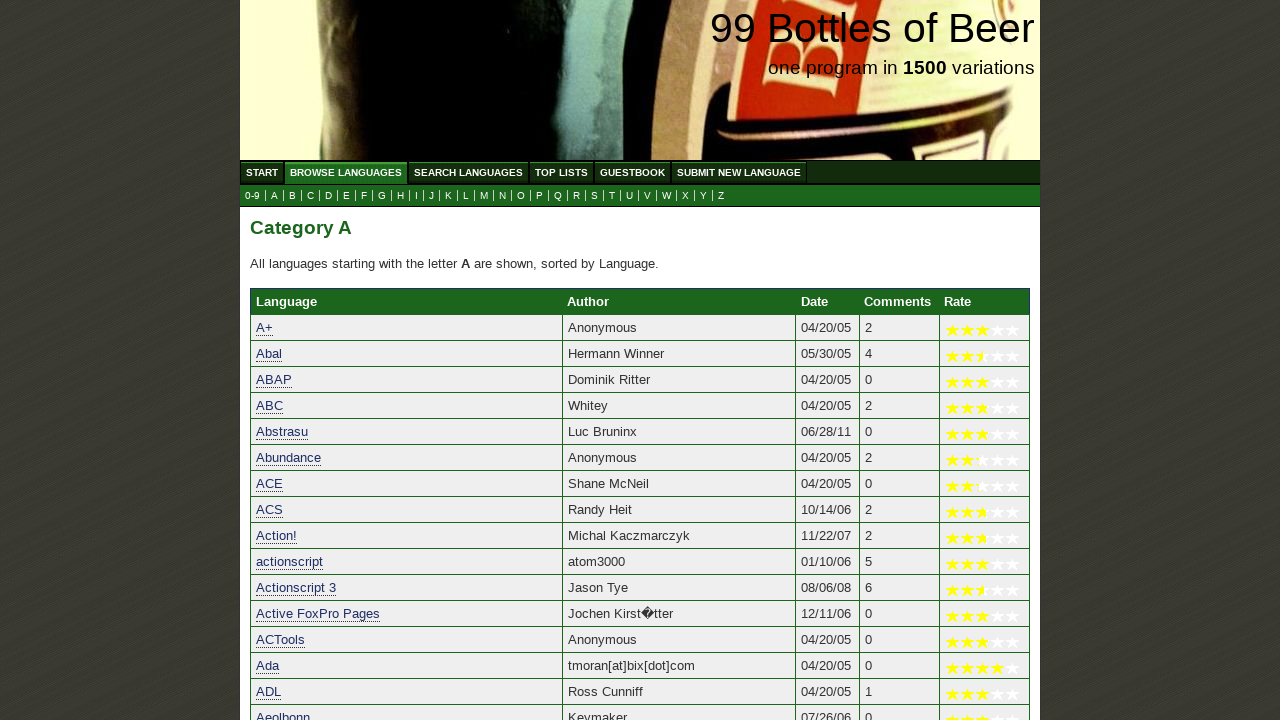

Retrieved header text: 'Author'
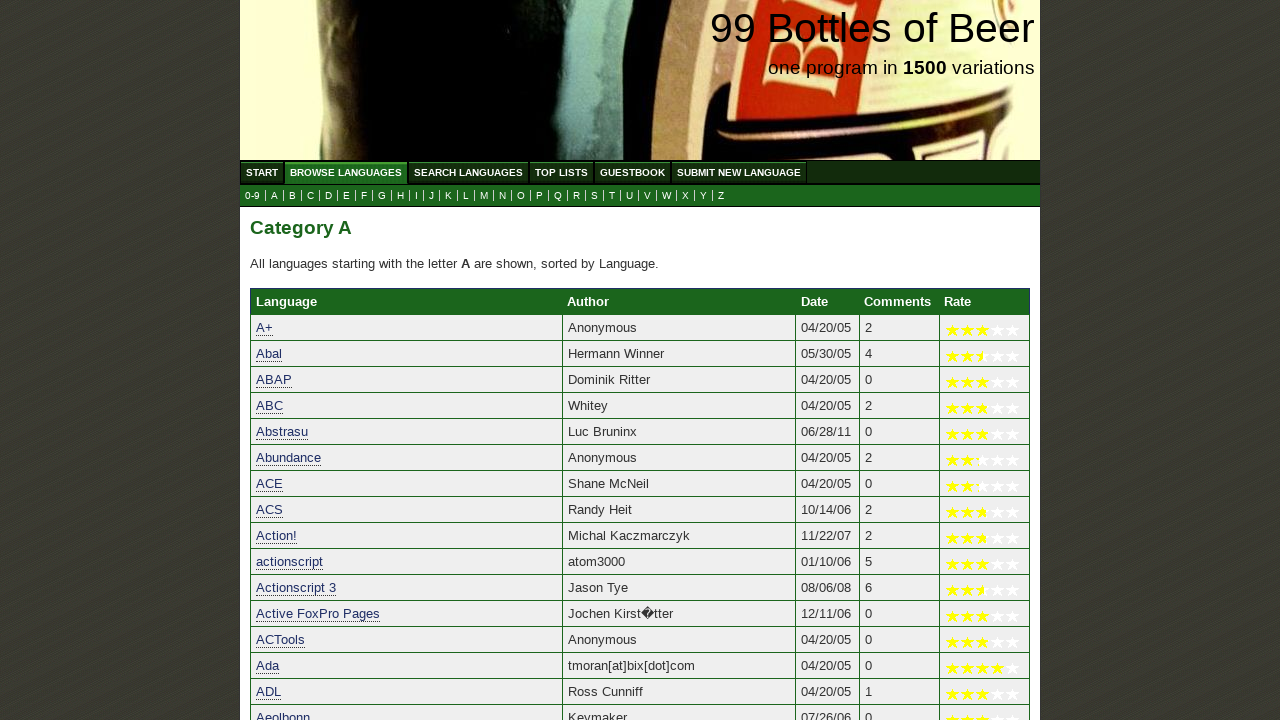

Verified table header 'Author' is correct
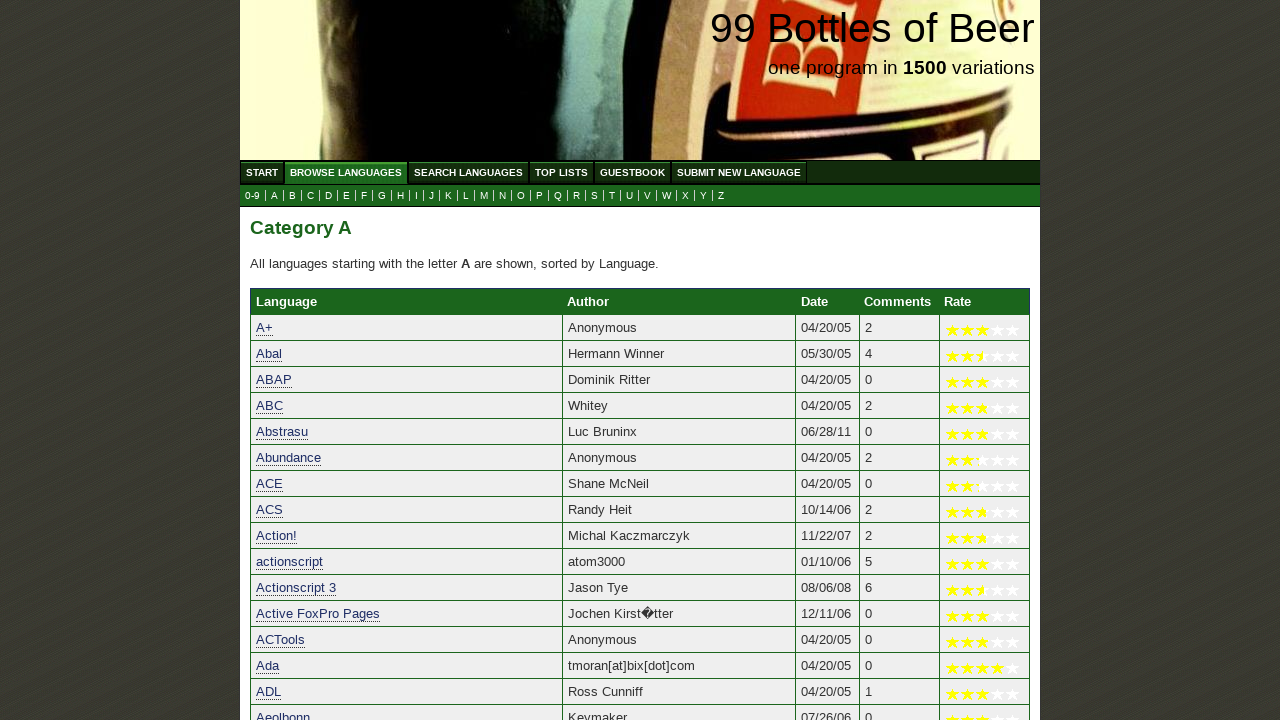

Retrieved header text: 'Date'
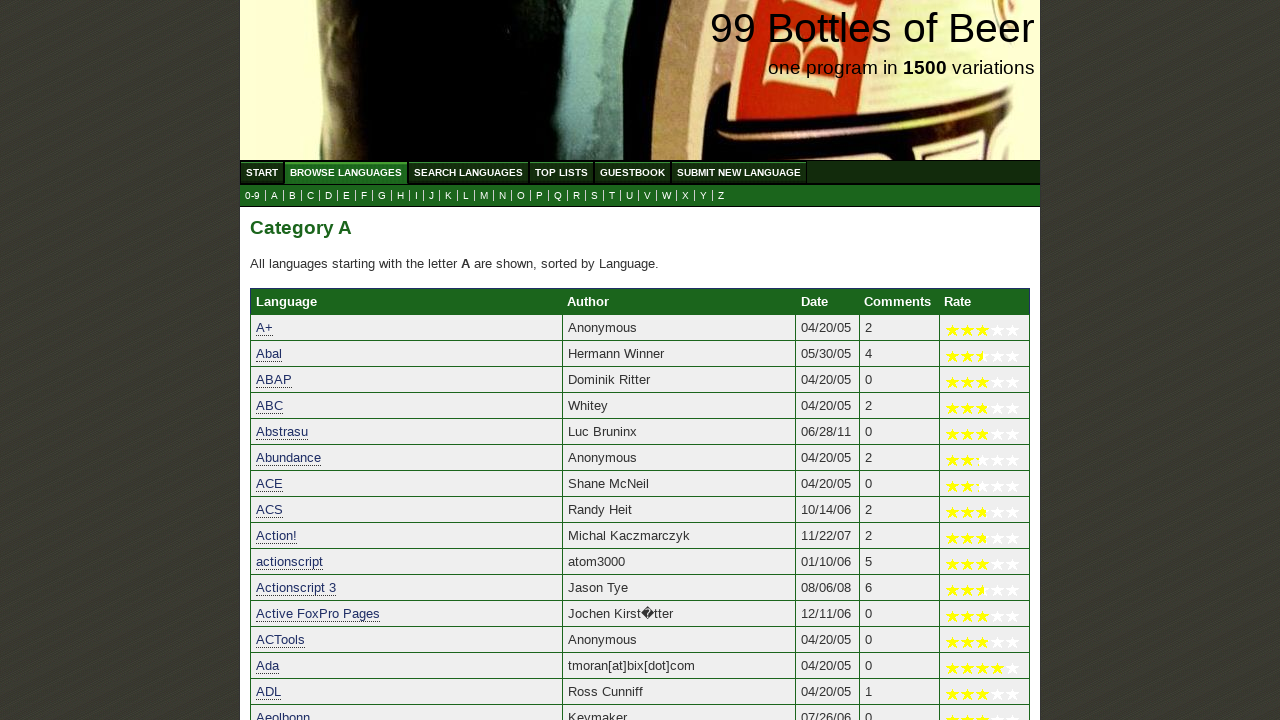

Verified table header 'Date' is correct
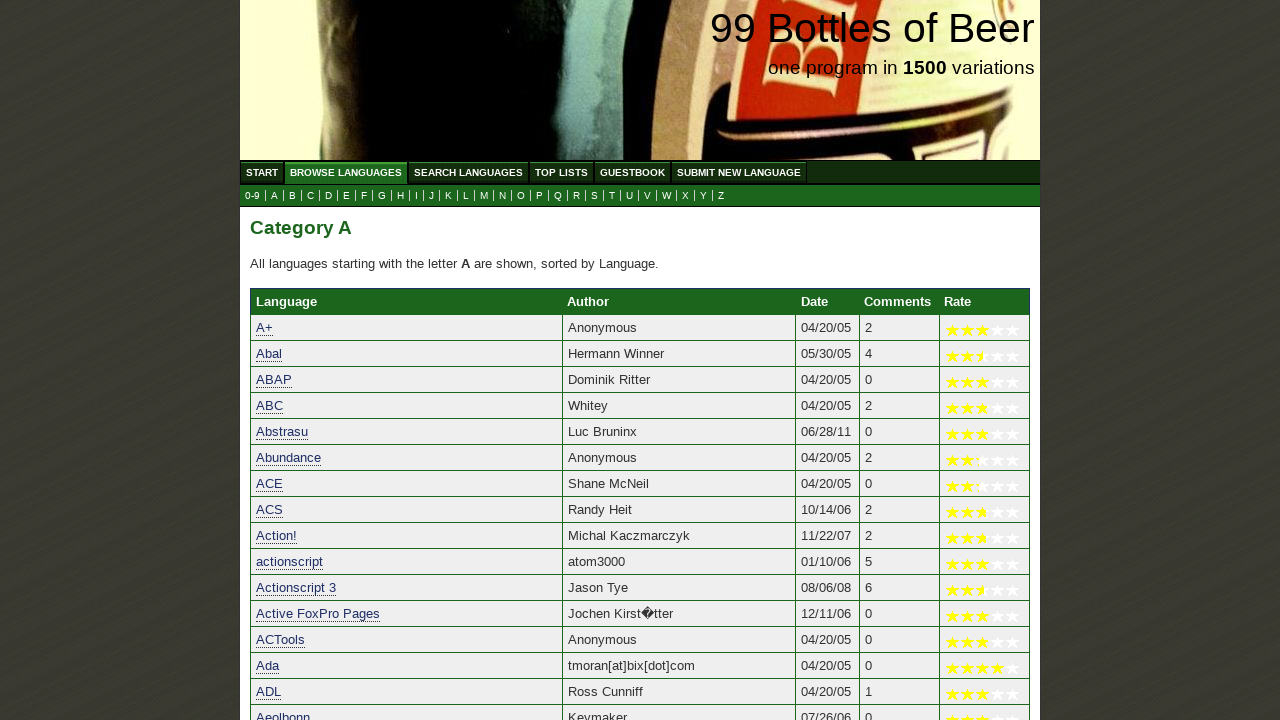

Retrieved header text: 'Comments'
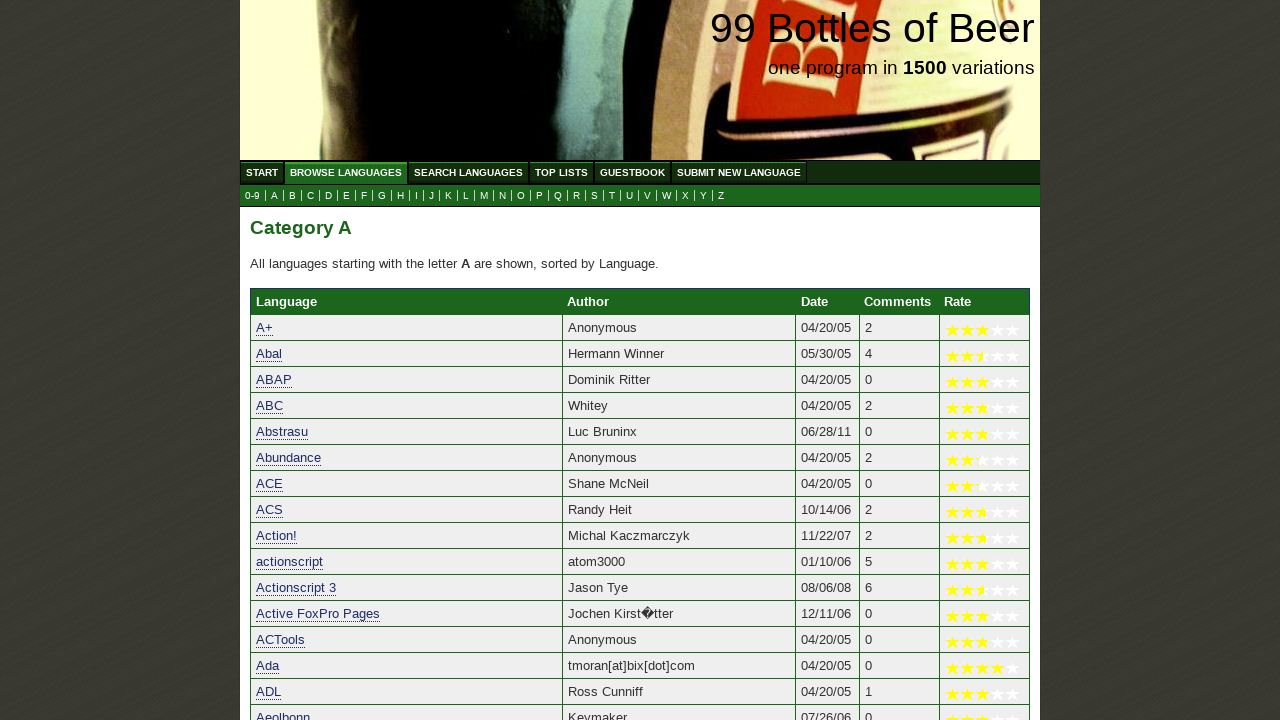

Verified table header 'Comments' is correct
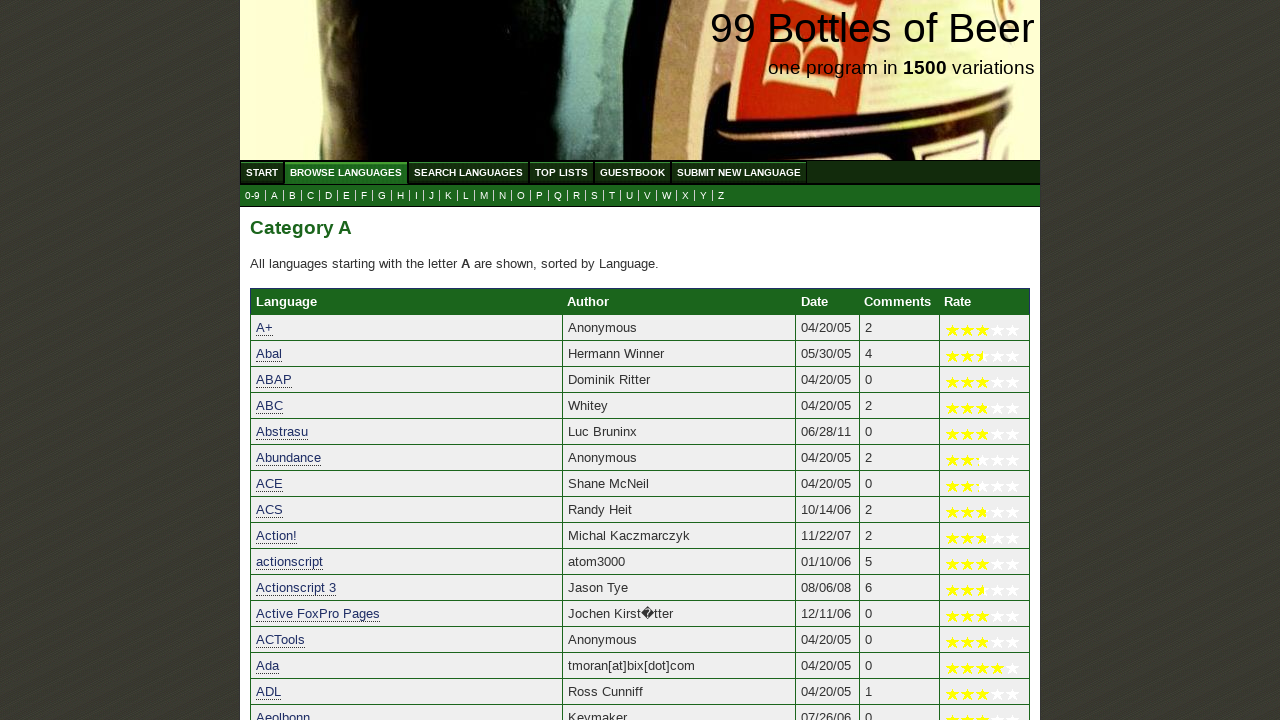

Retrieved header text: 'Rate'
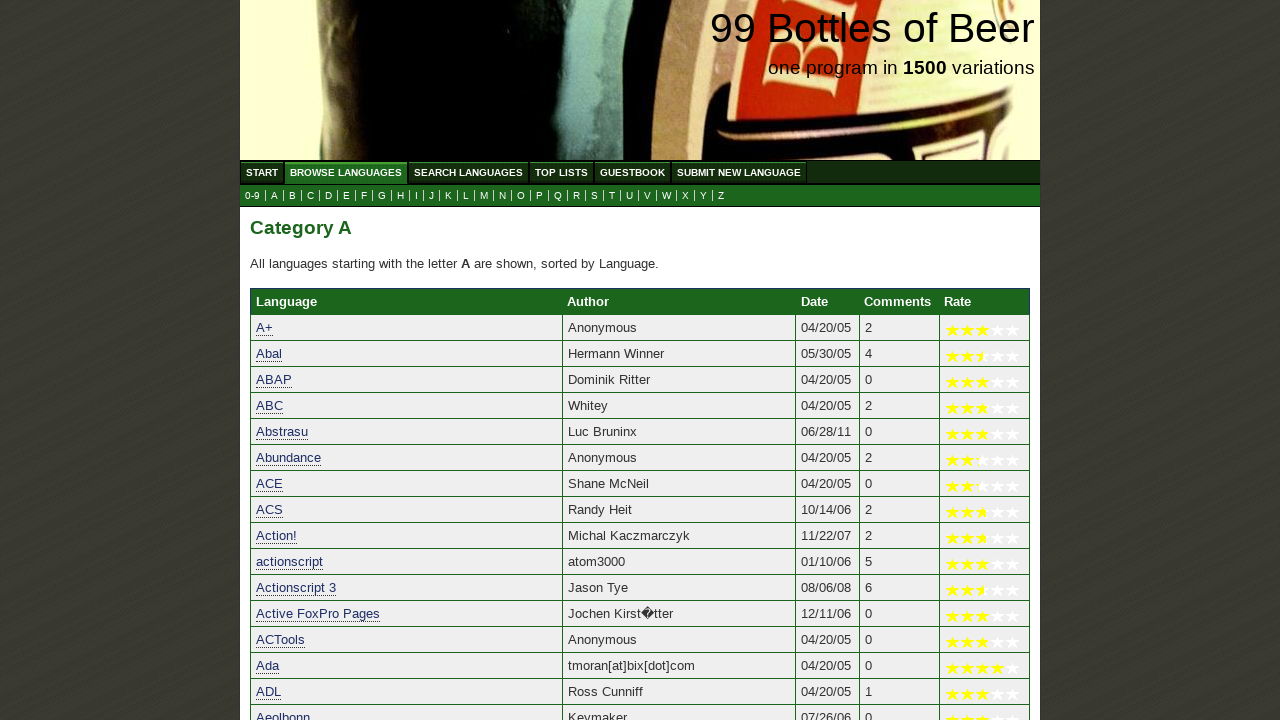

Verified table header 'Rate' is correct
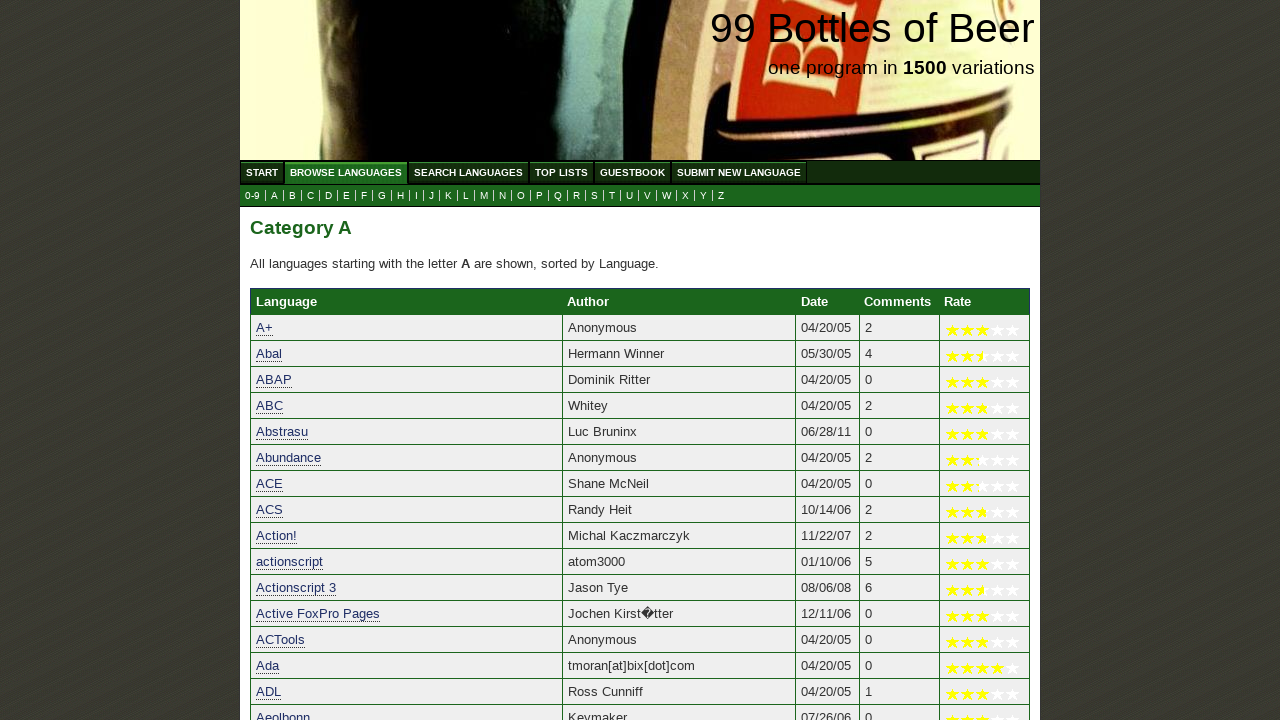

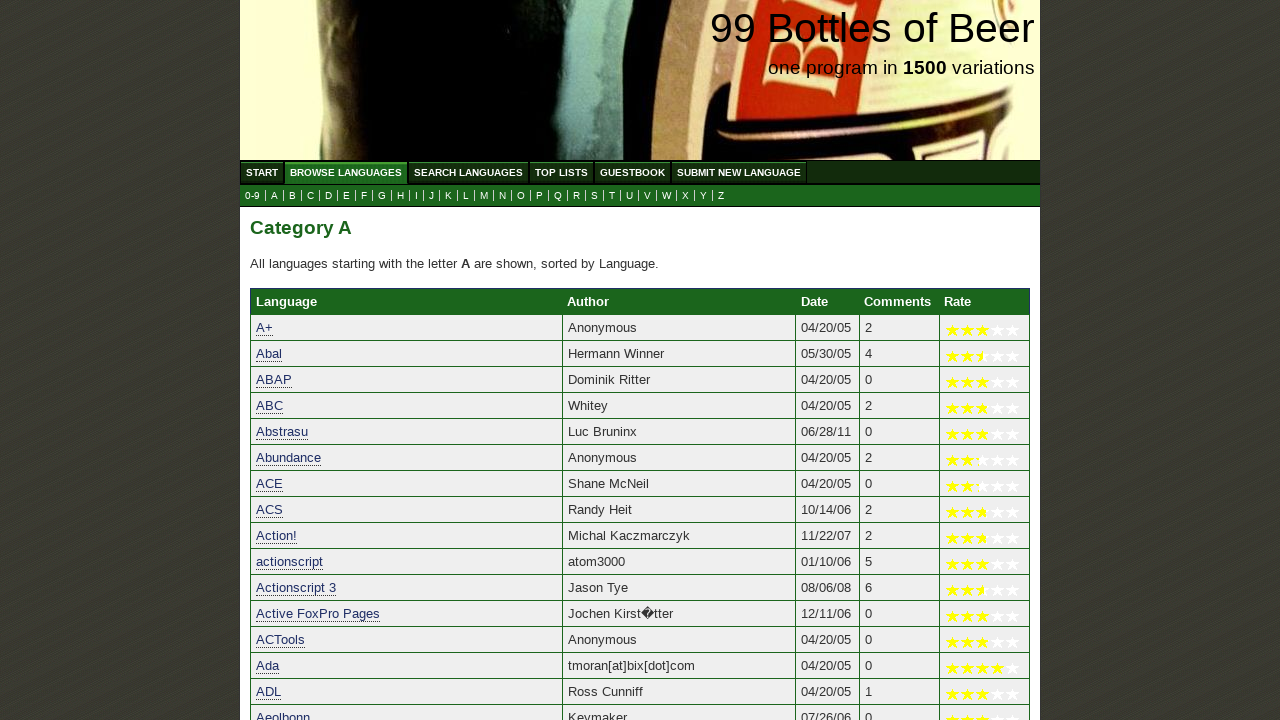